Tests the user registration form on ParaBank demo site by filling in all required fields (personal info, address, and account credentials) and submitting the registration form.

Starting URL: https://parabank.parasoft.com/parabank/register.htm

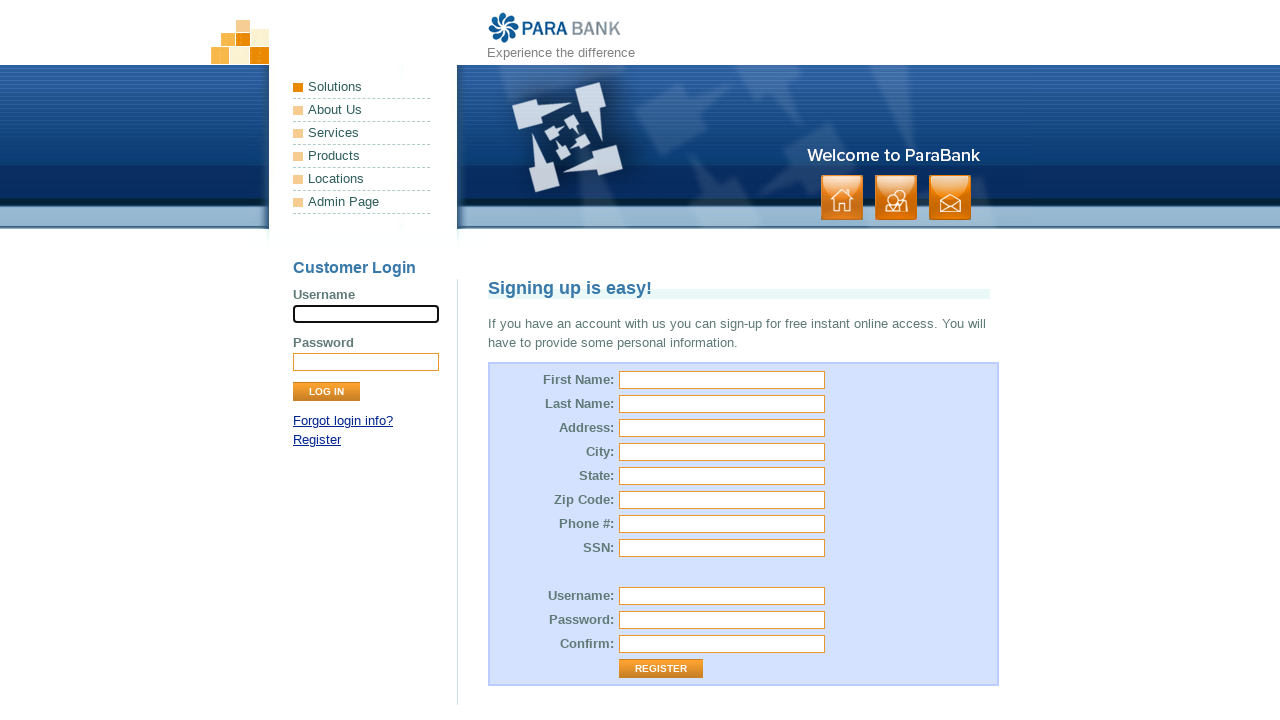

Filled first name field with 'Maria' on #customer\.firstName
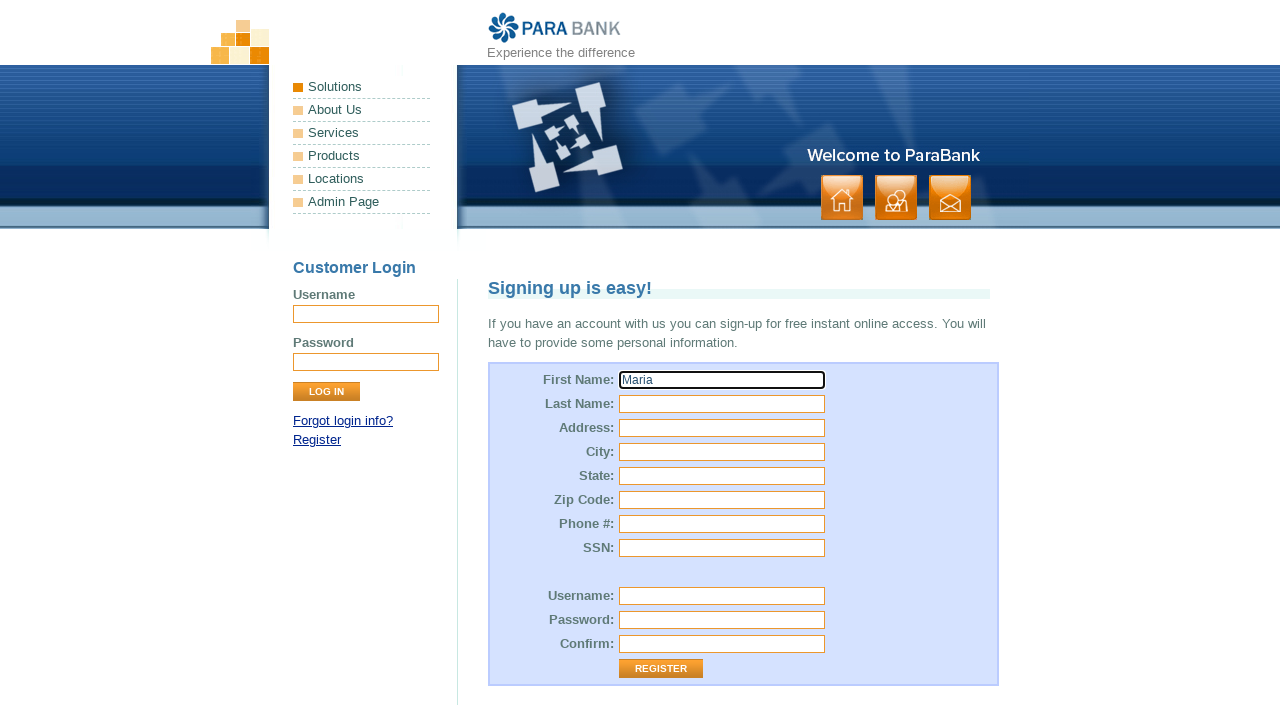

Filled last name field with 'Johnson' on input[name='customer.lastName']
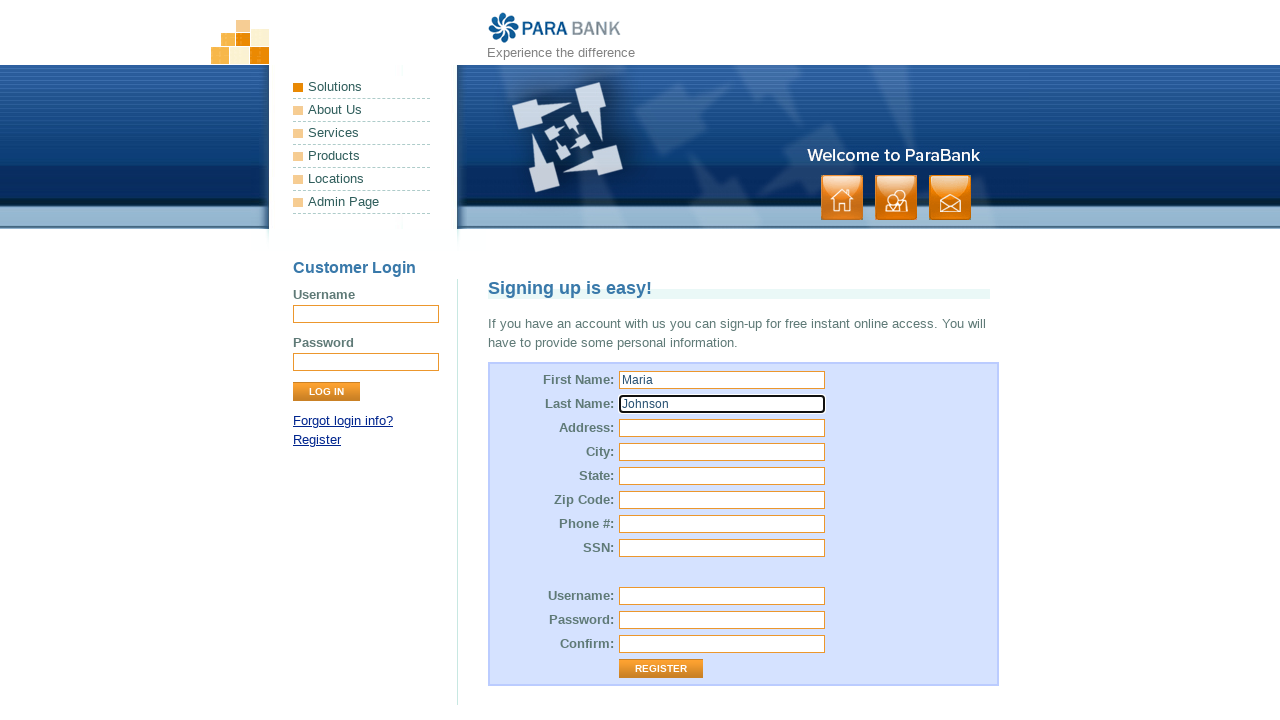

Filled street address field with '456 Oak Avenue' on #customer\.address\.street
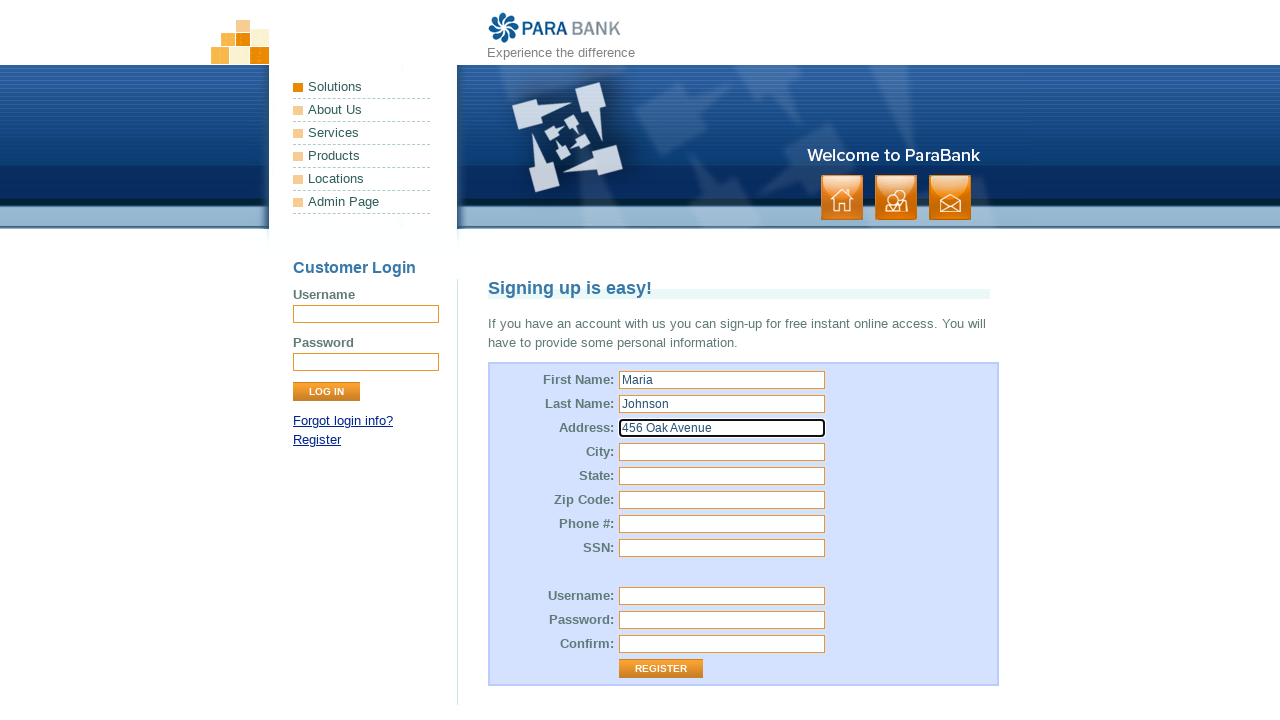

Filled city field with 'Springfield' on #customer\.address\.city
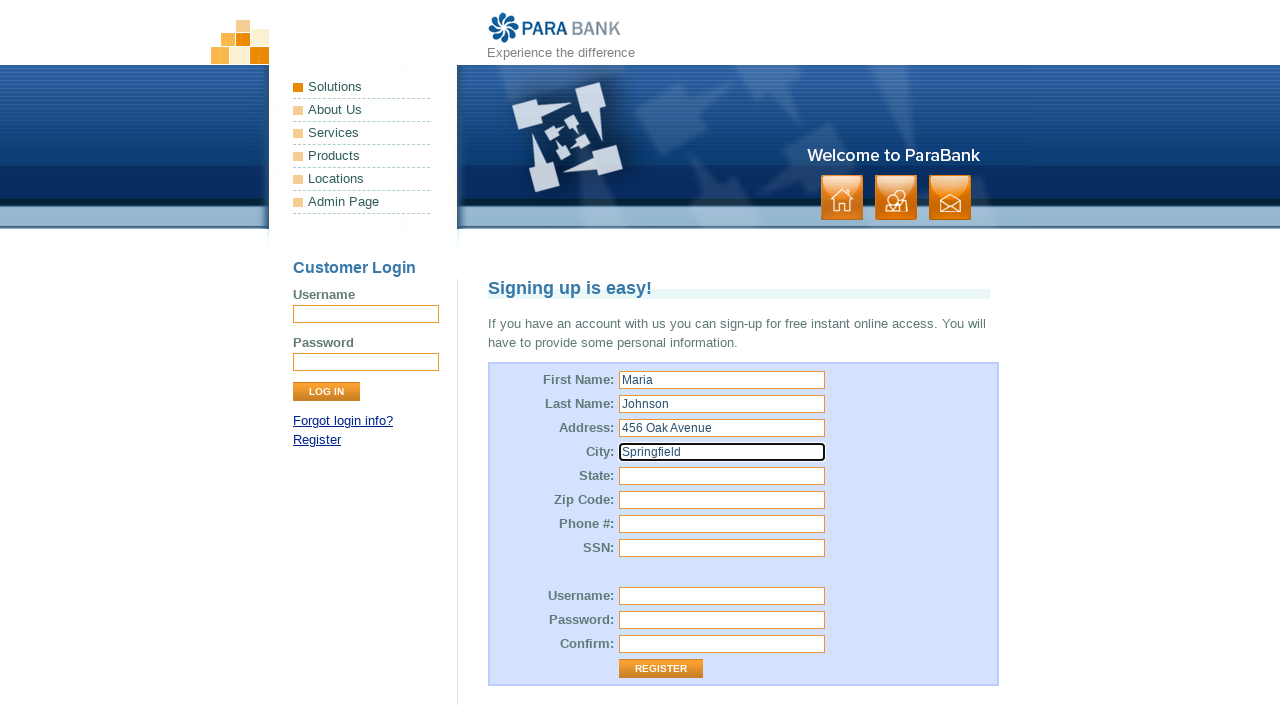

Filled state field with 'CA' on #customer\.address\.state
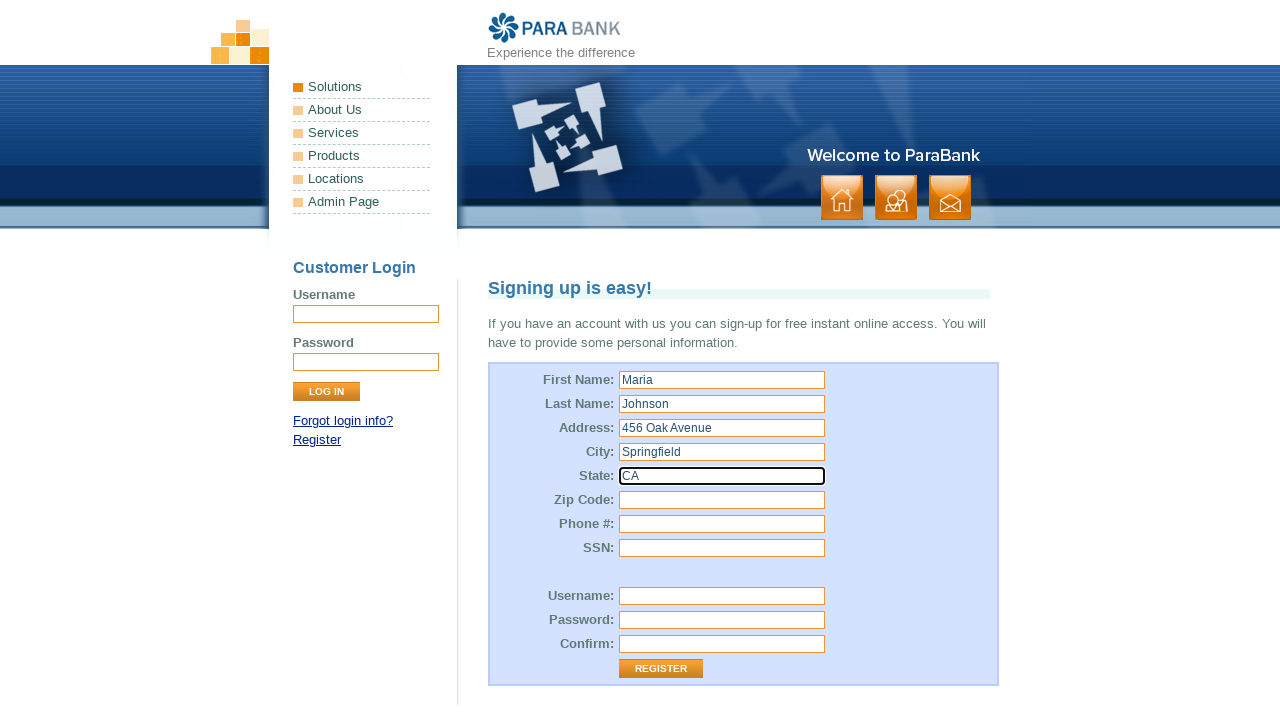

Filled zip code field with '90210' on #customer\.address\.zipCode
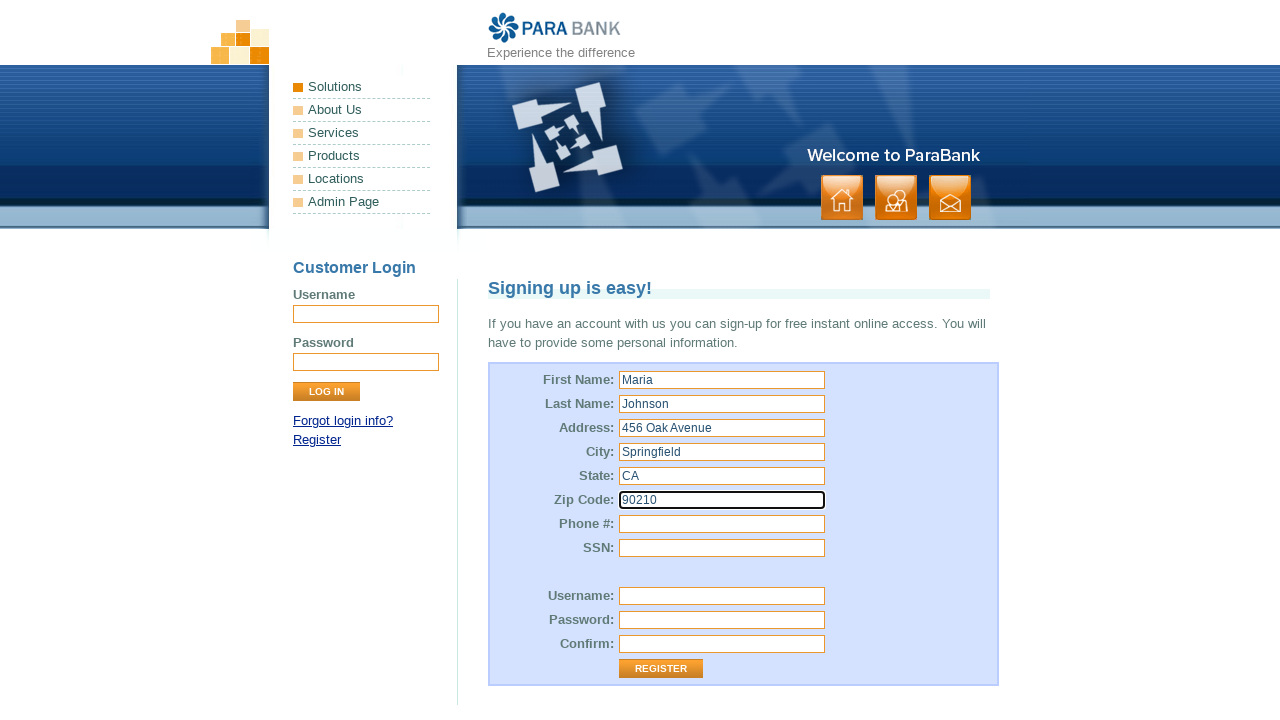

Filled phone number field with '555-123-4567' on #customer\.phoneNumber
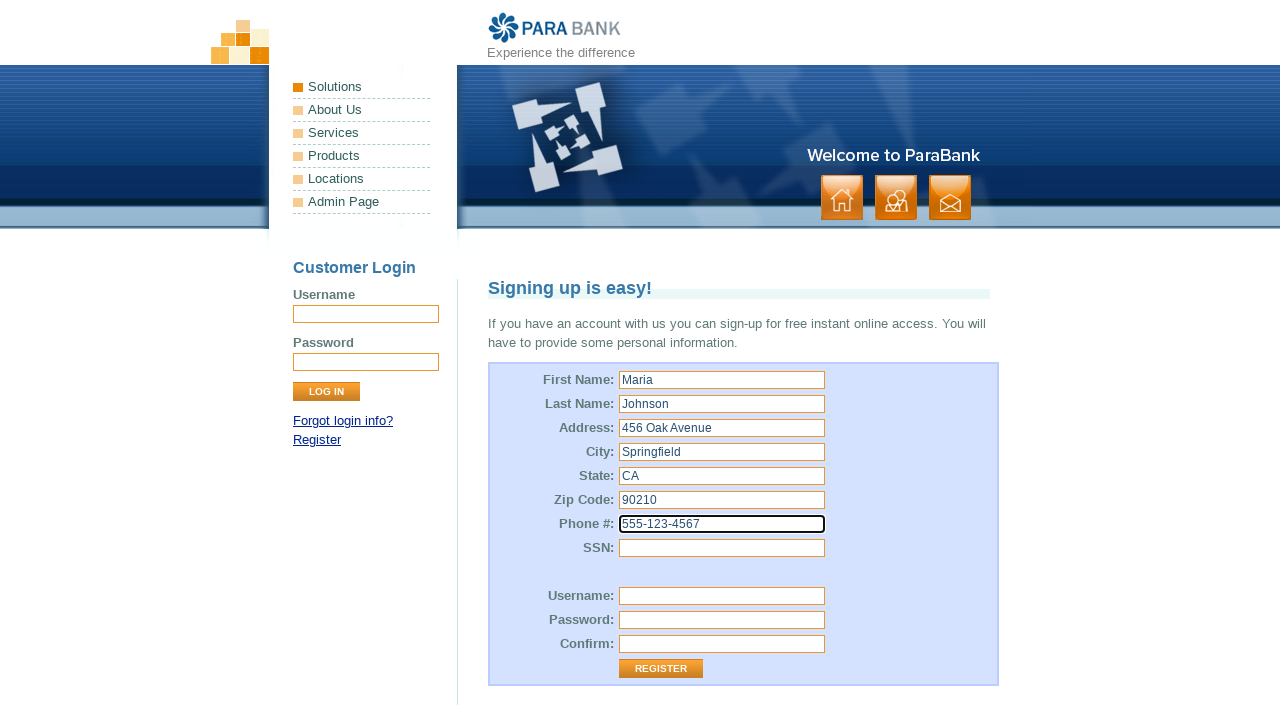

Filled SSN field with '123-45-6789' on #customer\.ssn
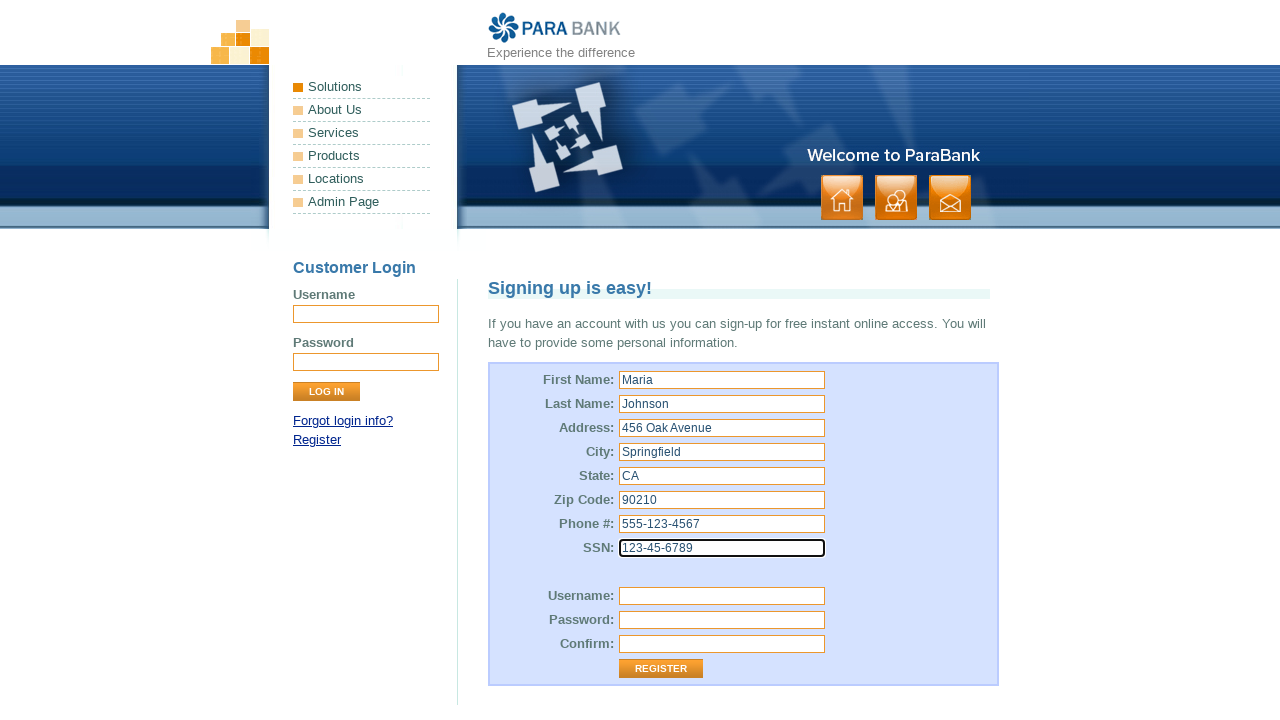

Filled username field with 'mariatest2024' on #customer\.username
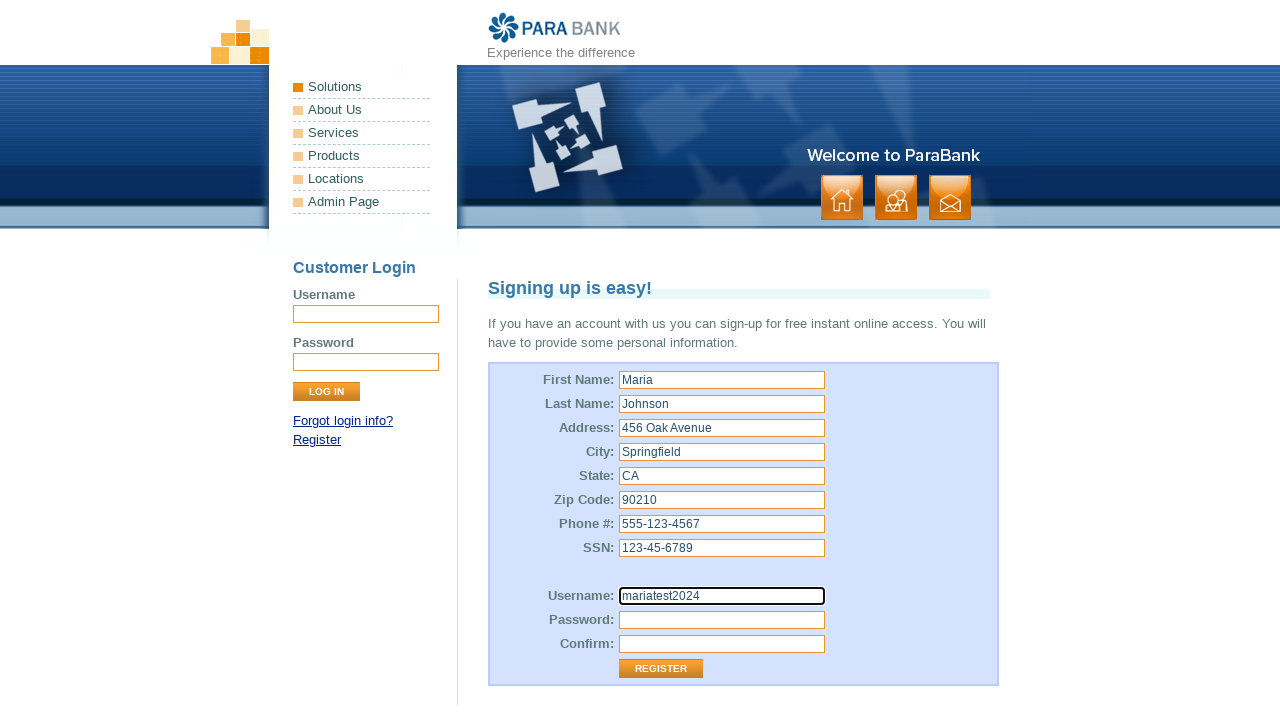

Filled password field with 'SecurePass123' on #customer\.password
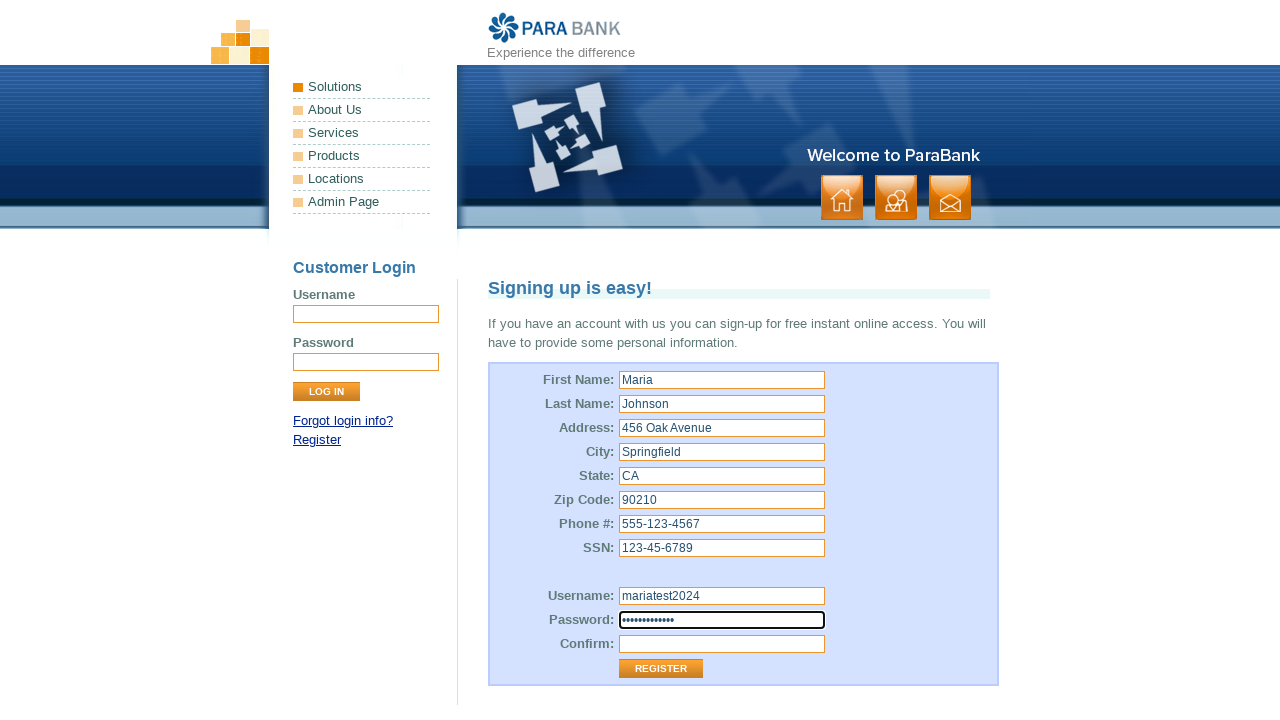

Filled repeated password field with 'SecurePass123' on #repeatedPassword
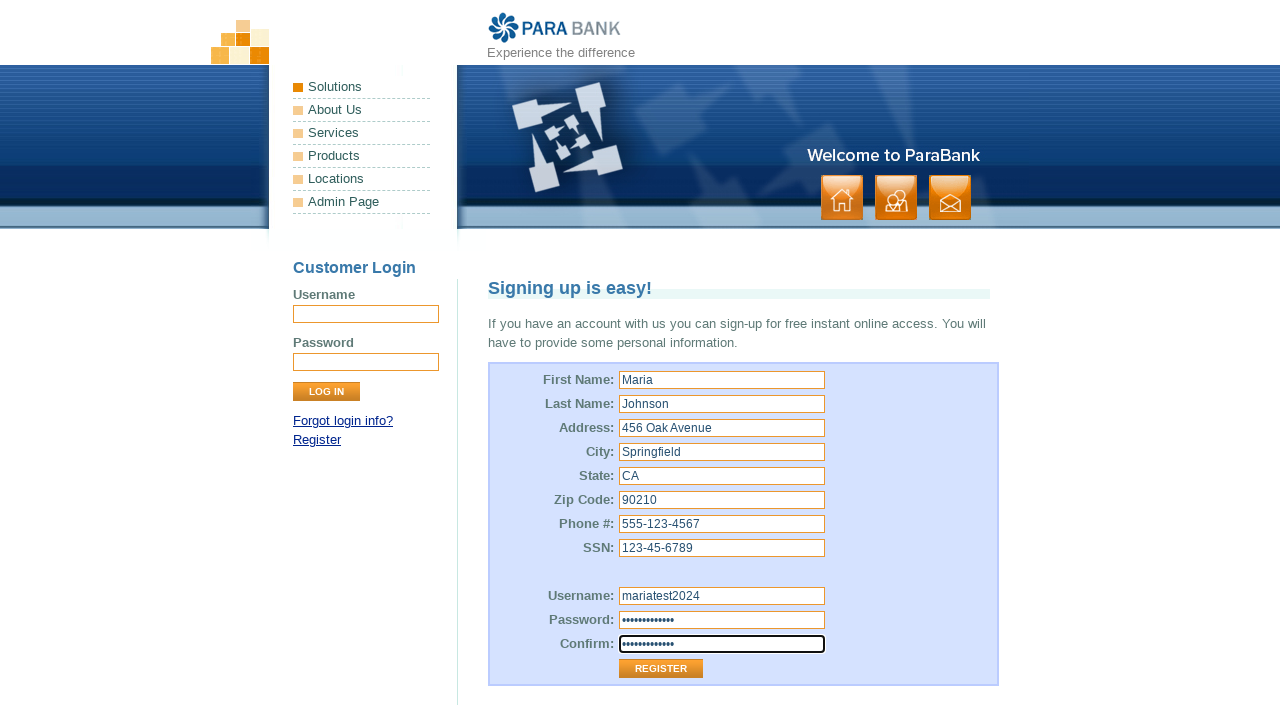

Clicked register button to submit the registration form at (896, 198) on .button
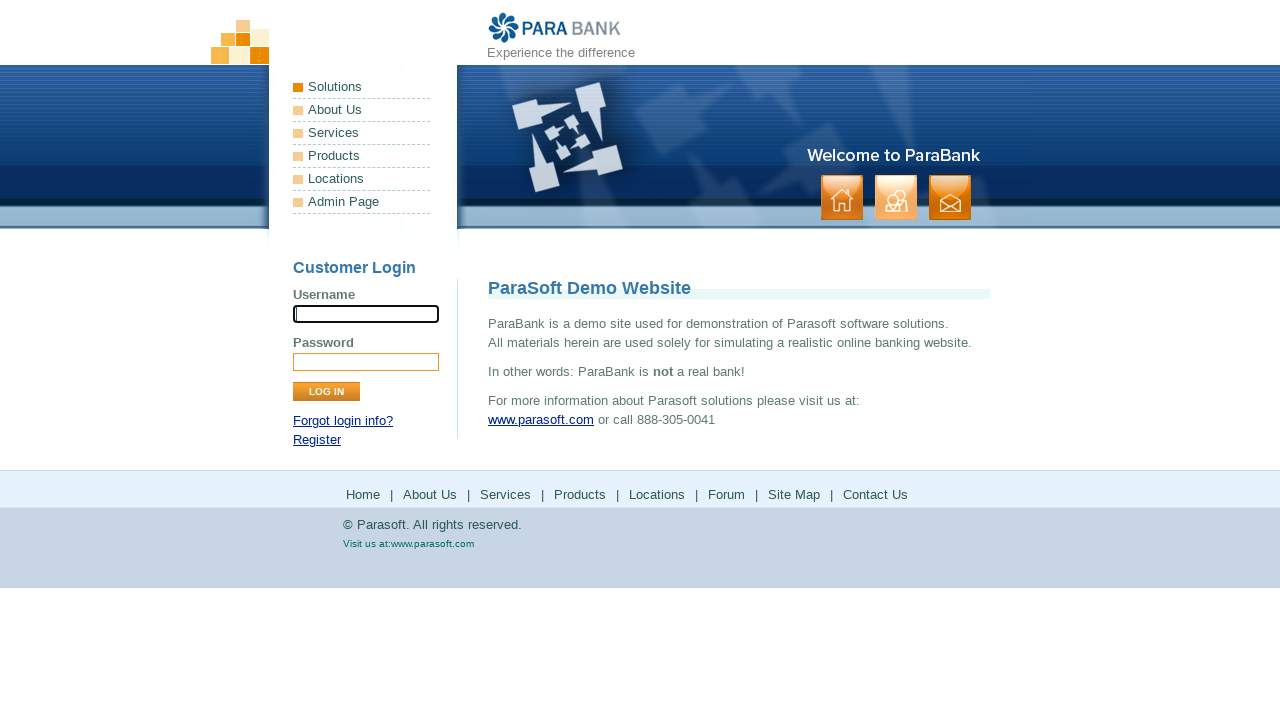

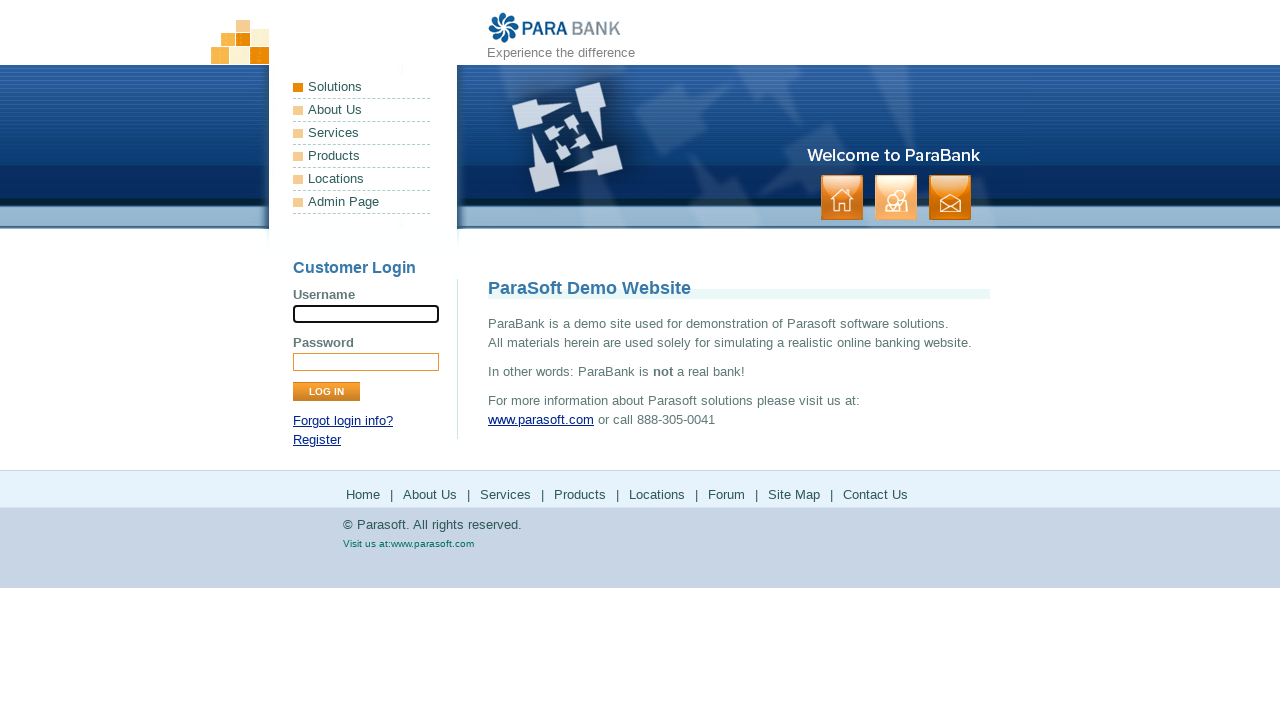